Tests radio button functionality by selecting different radio button options and verifying their states

Starting URL: https://leafground.com/radio.xhtml

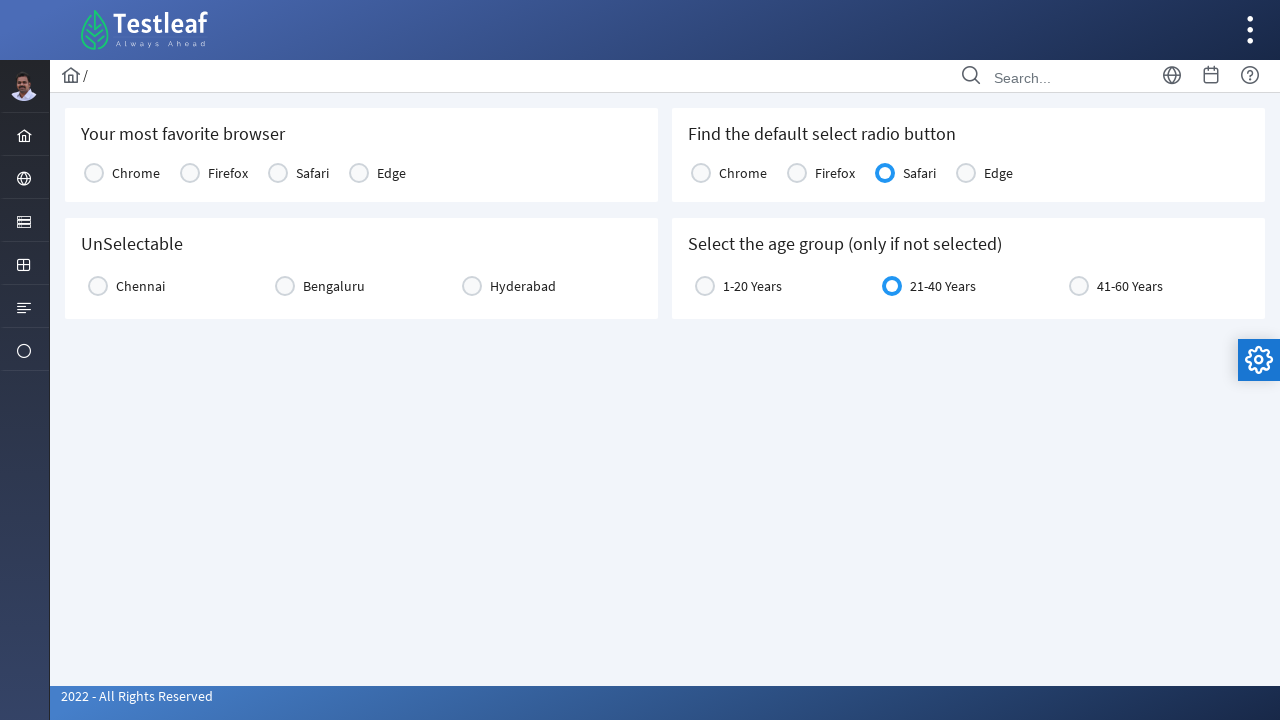

Clicked Chrome radio button at (136, 173) on text='Chrome'
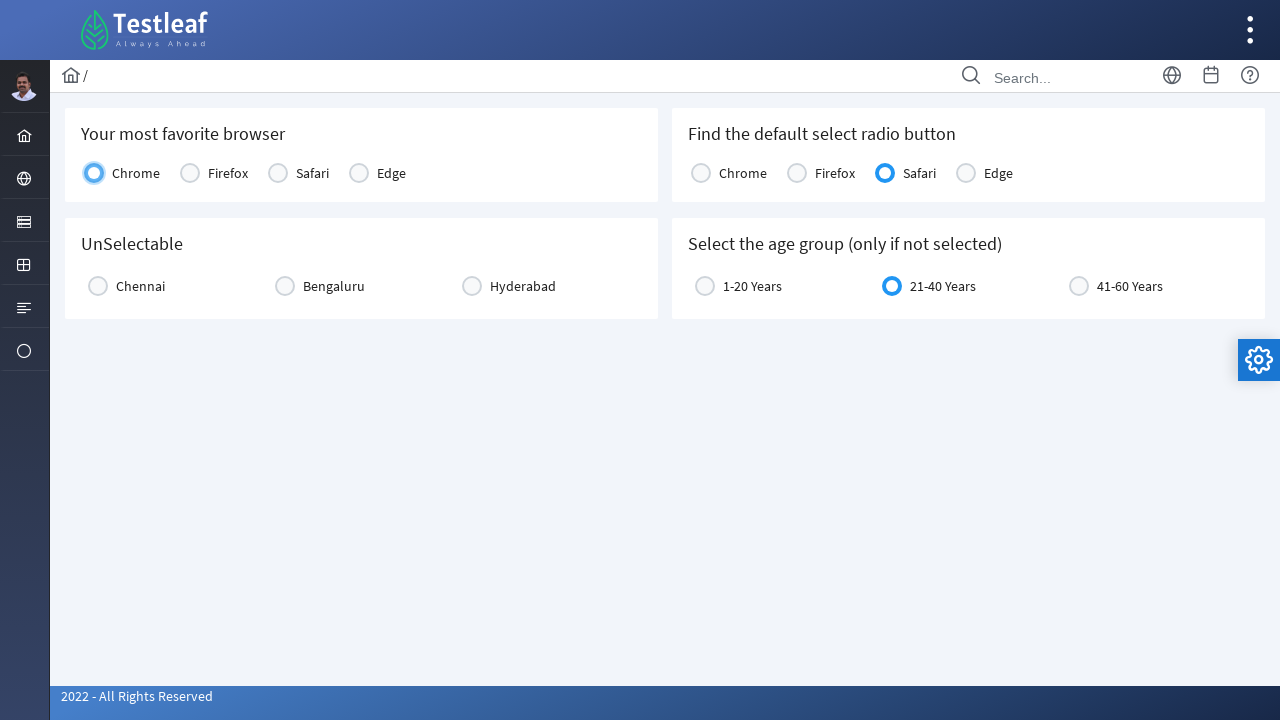

Located Bengaluru radio button element
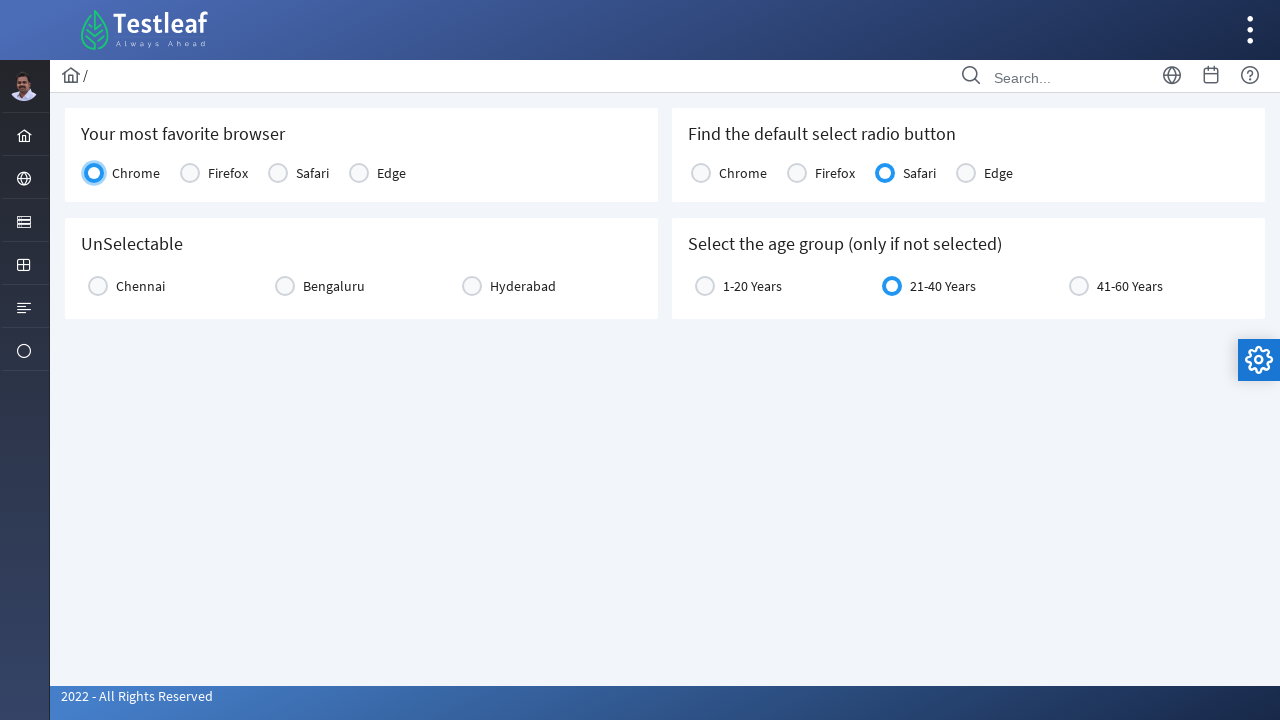

Verified Bengaluru button is not selected
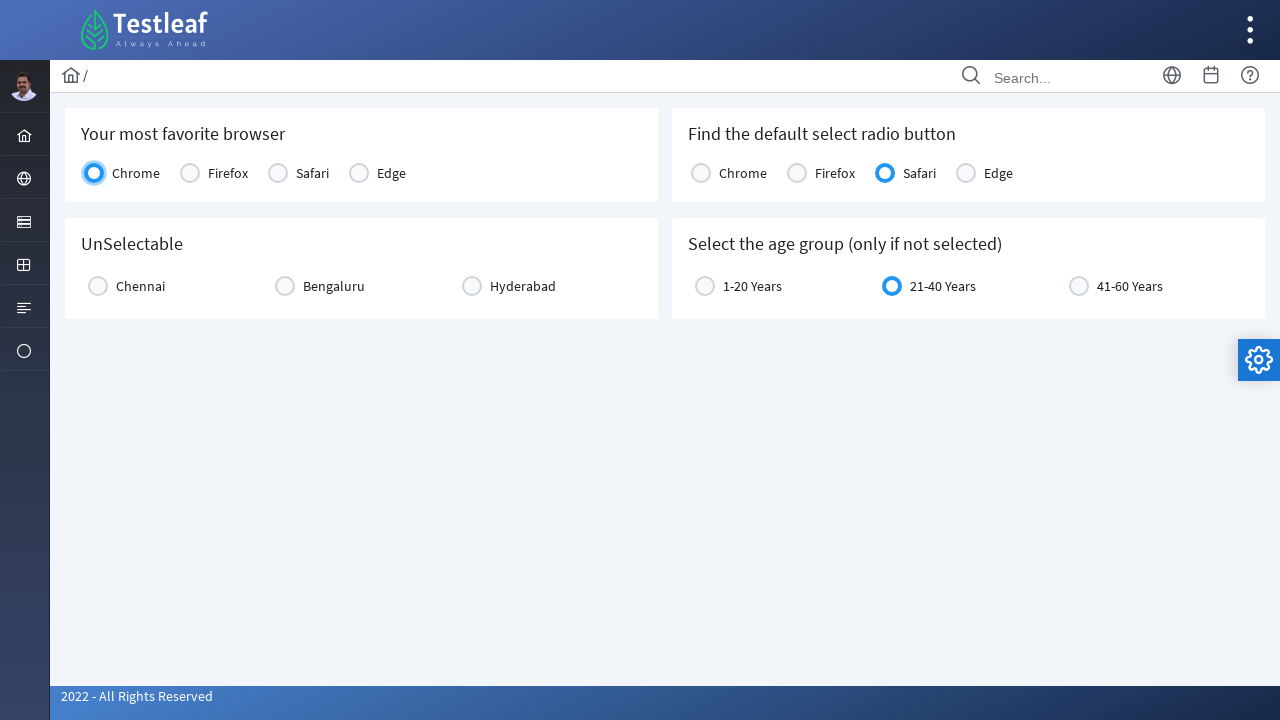

Checked if Safari is selected: True
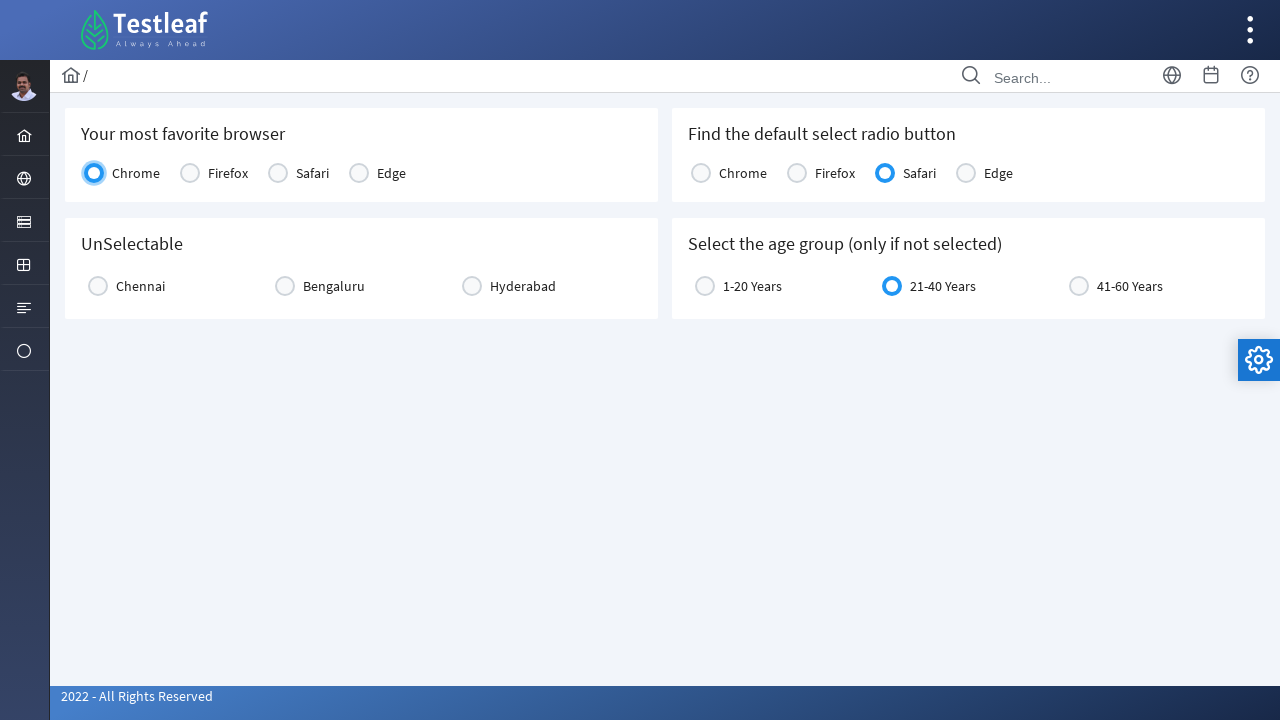

Located age group radio button '1-20 Years'
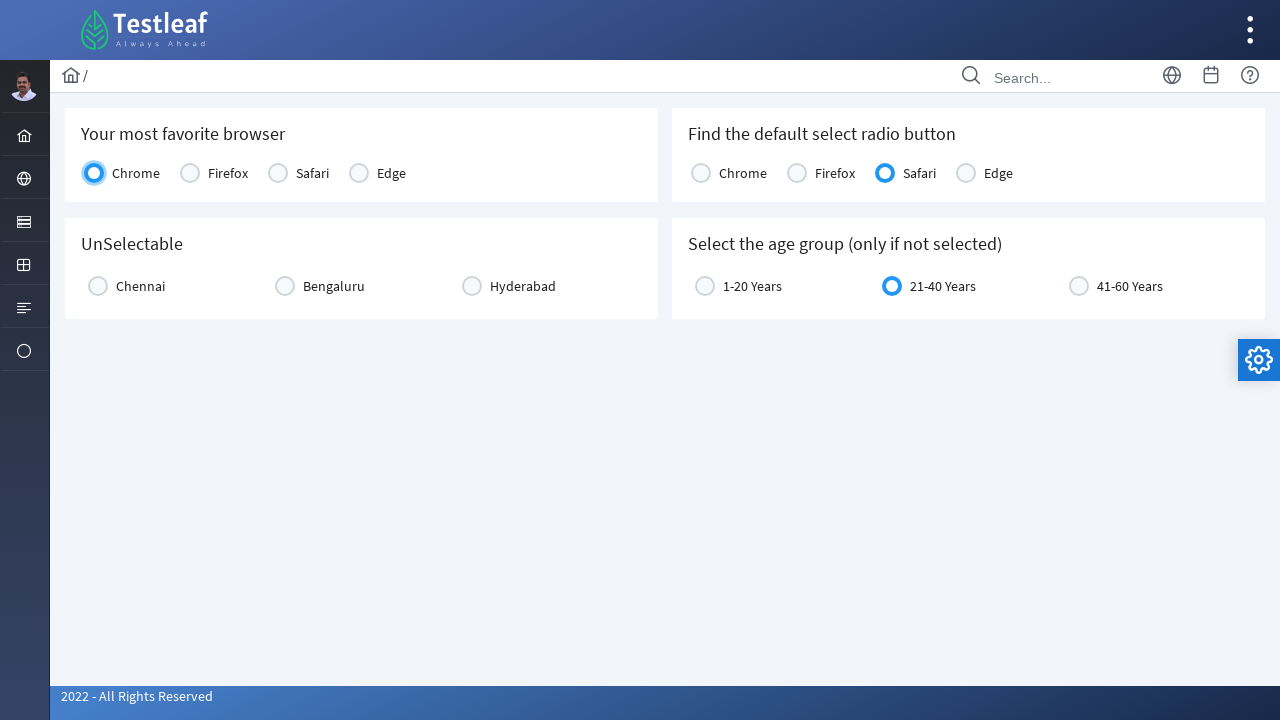

Clicked '1-20 Years' age group radio button at (752, 286) on text='1-20 Years'
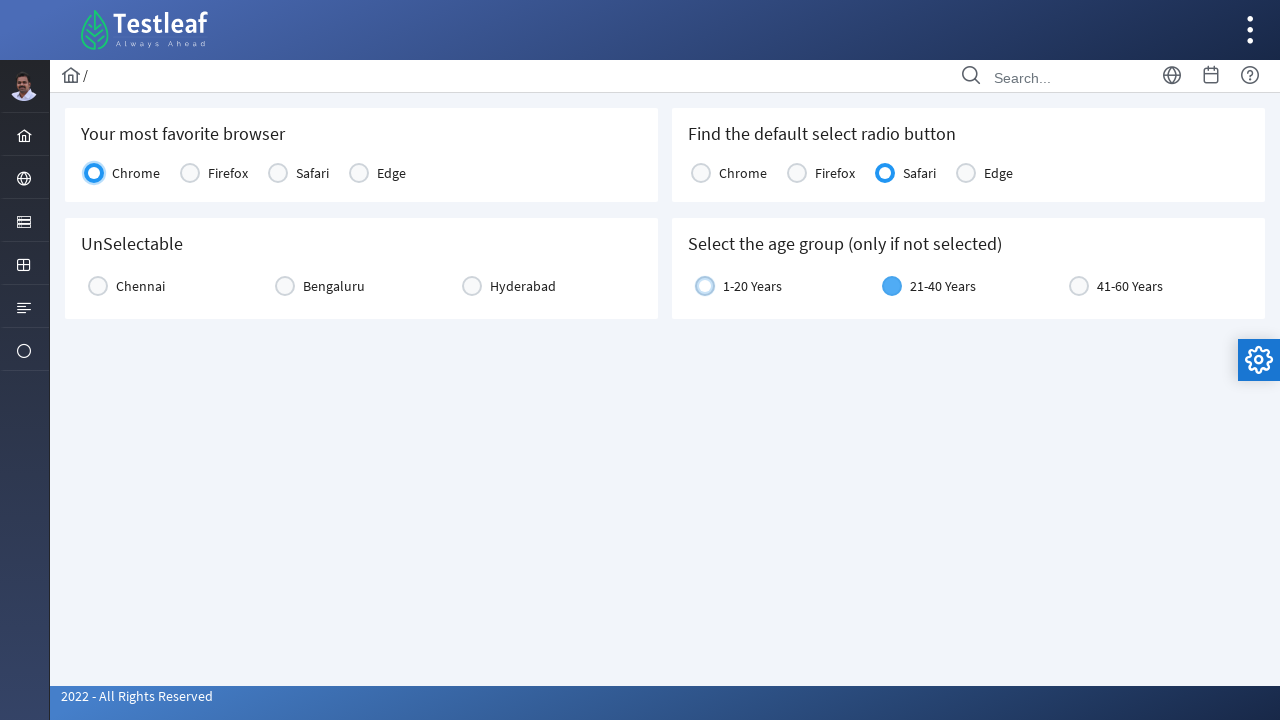

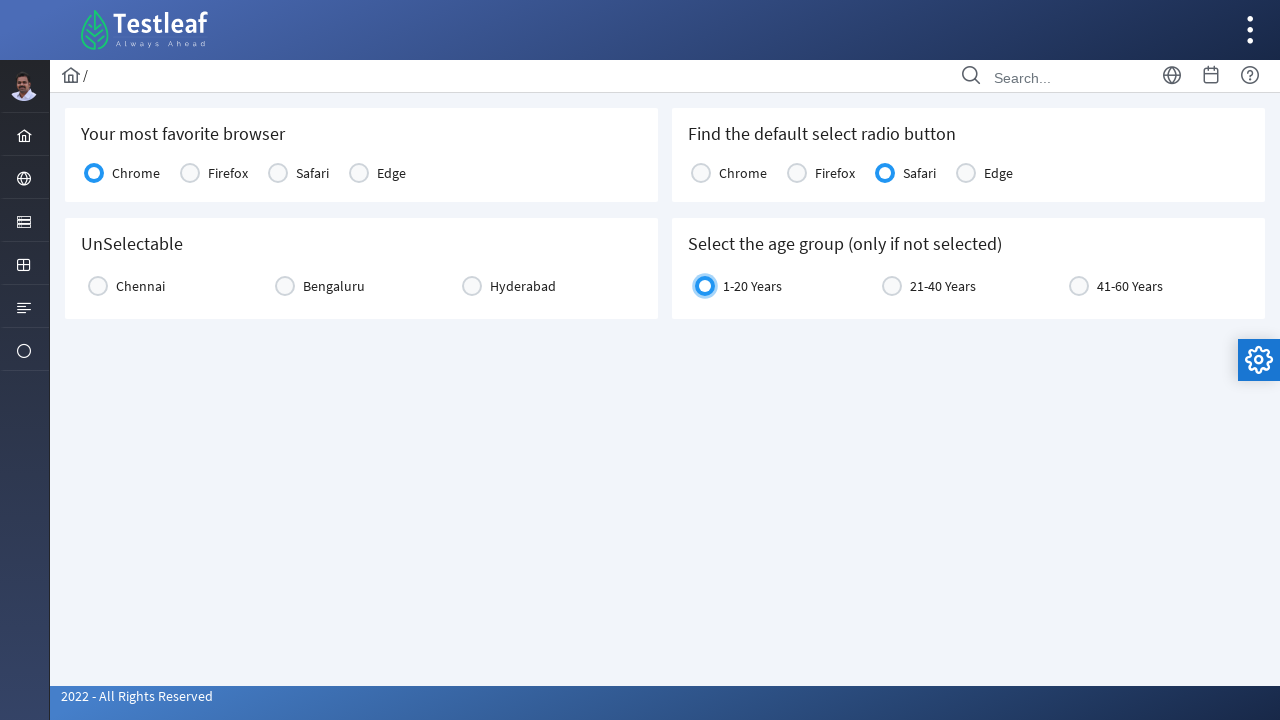